Tests the Playwright documentation site by verifying the page title contains expected text, clicking the "Get Started" link, and verifying the Installation heading is visible on the resulting page.

Starting URL: https://playwright.dev/

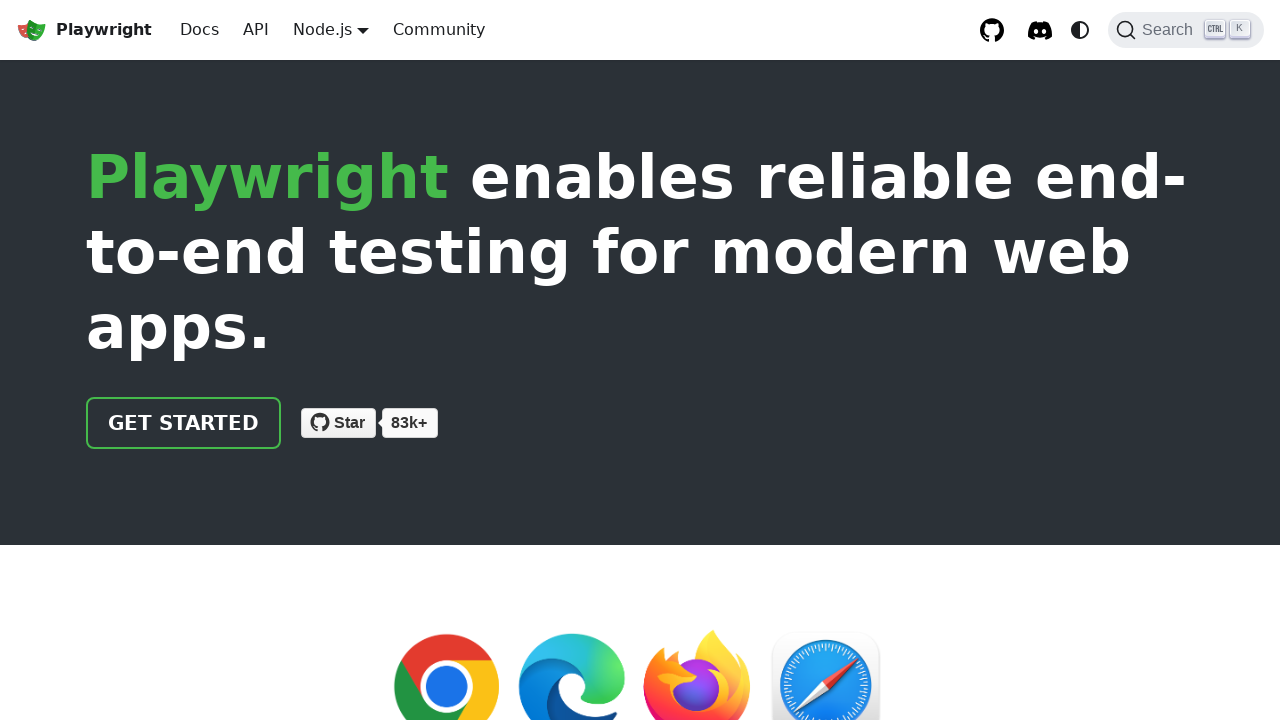

Verified page title contains 'end-to-end'
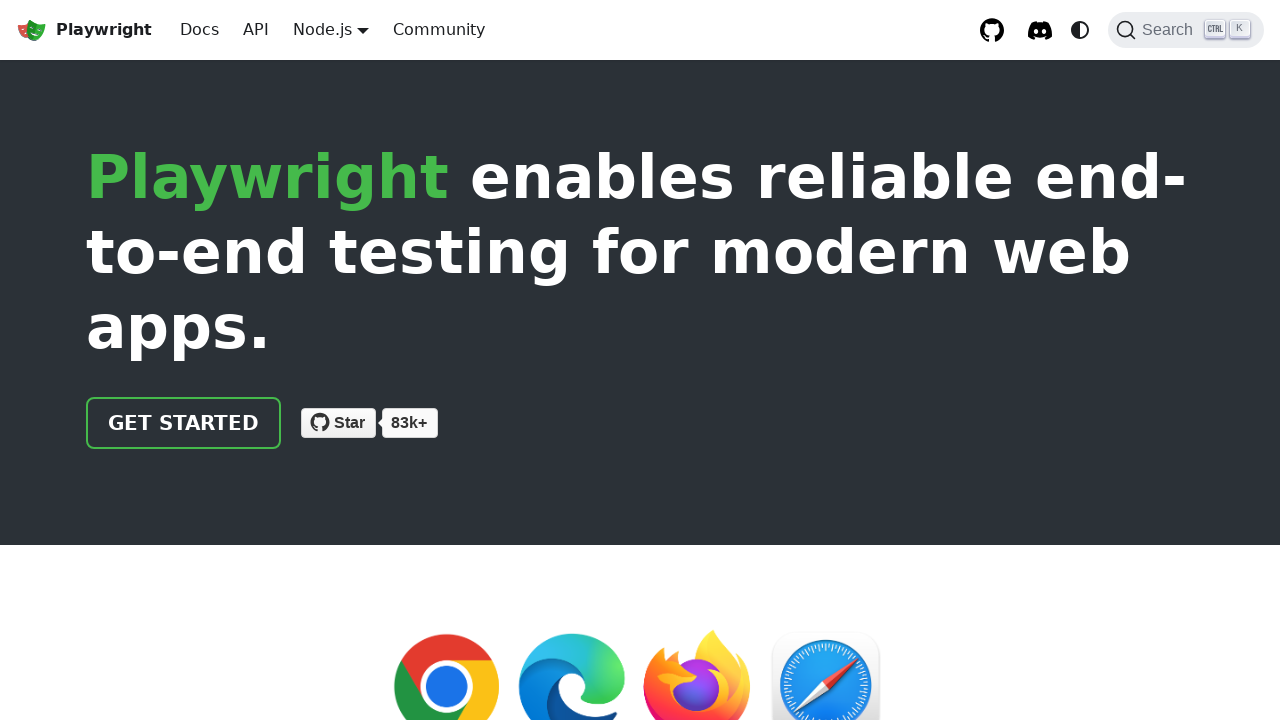

Located the 'Get Started' link
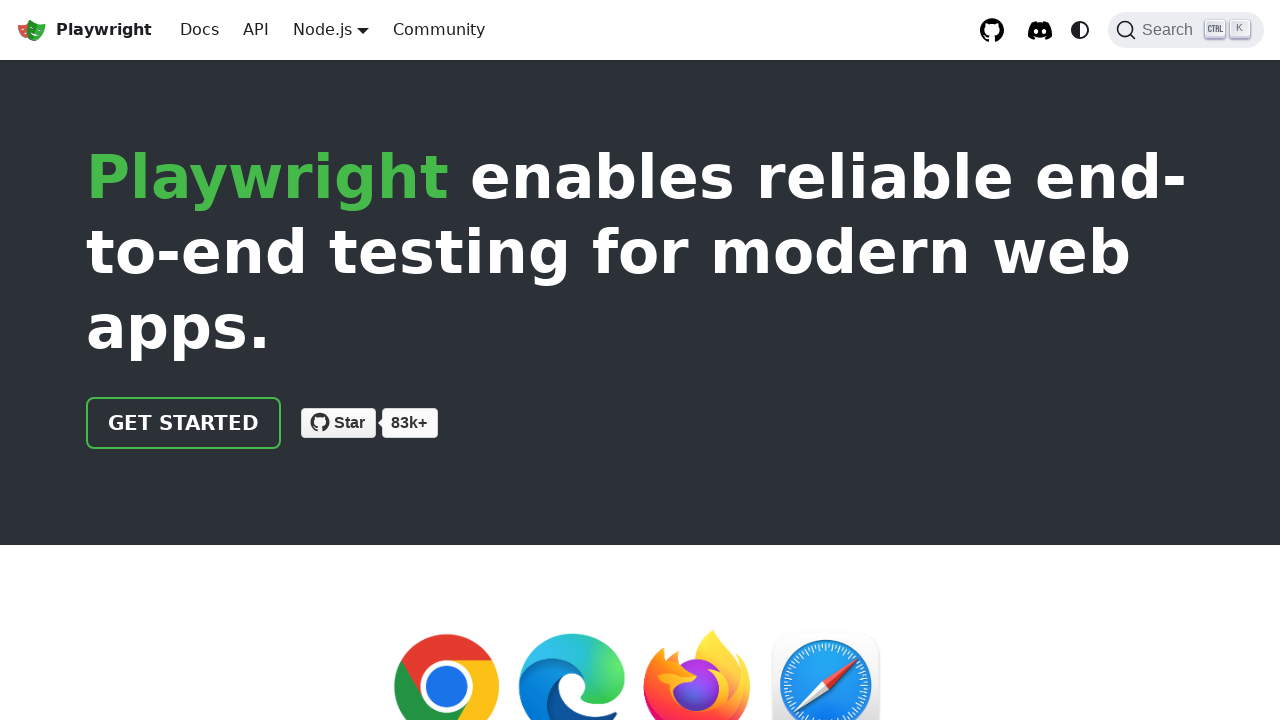

Verified 'Get Started' link href is '/docs/intro'
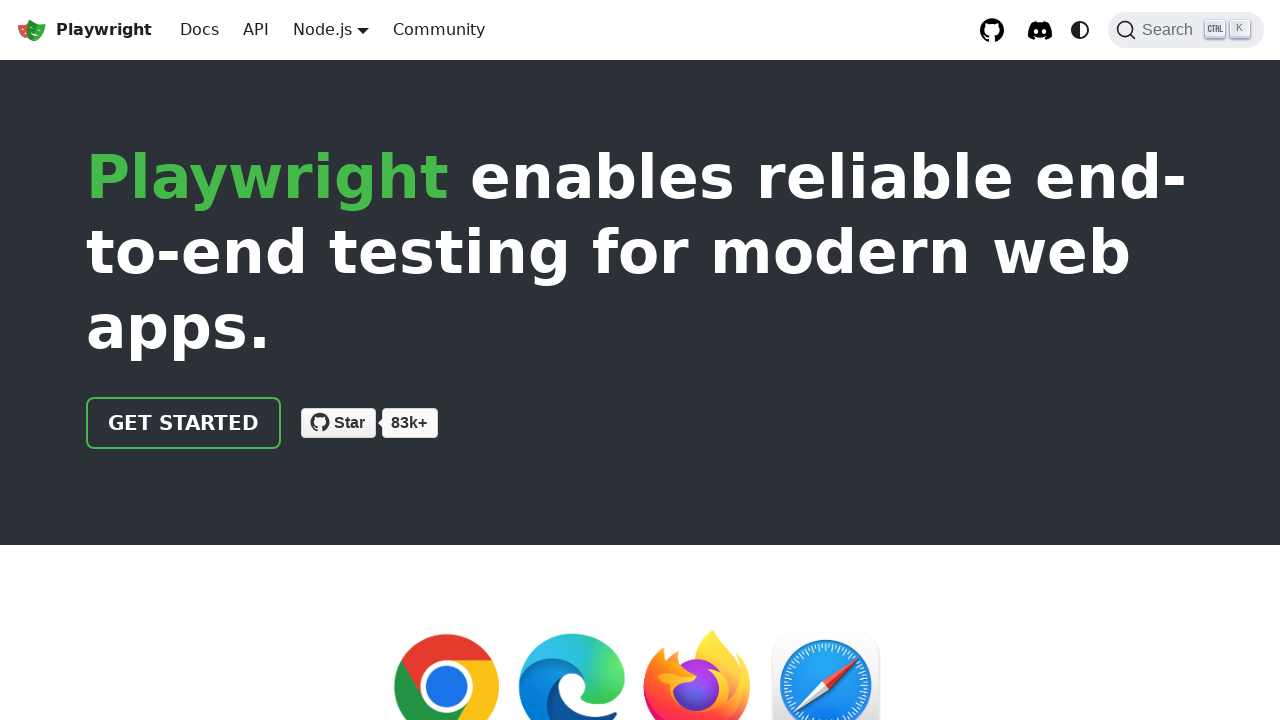

Clicked the 'Get Started' link at (184, 423) on internal:role=link[name="Get Started"i]
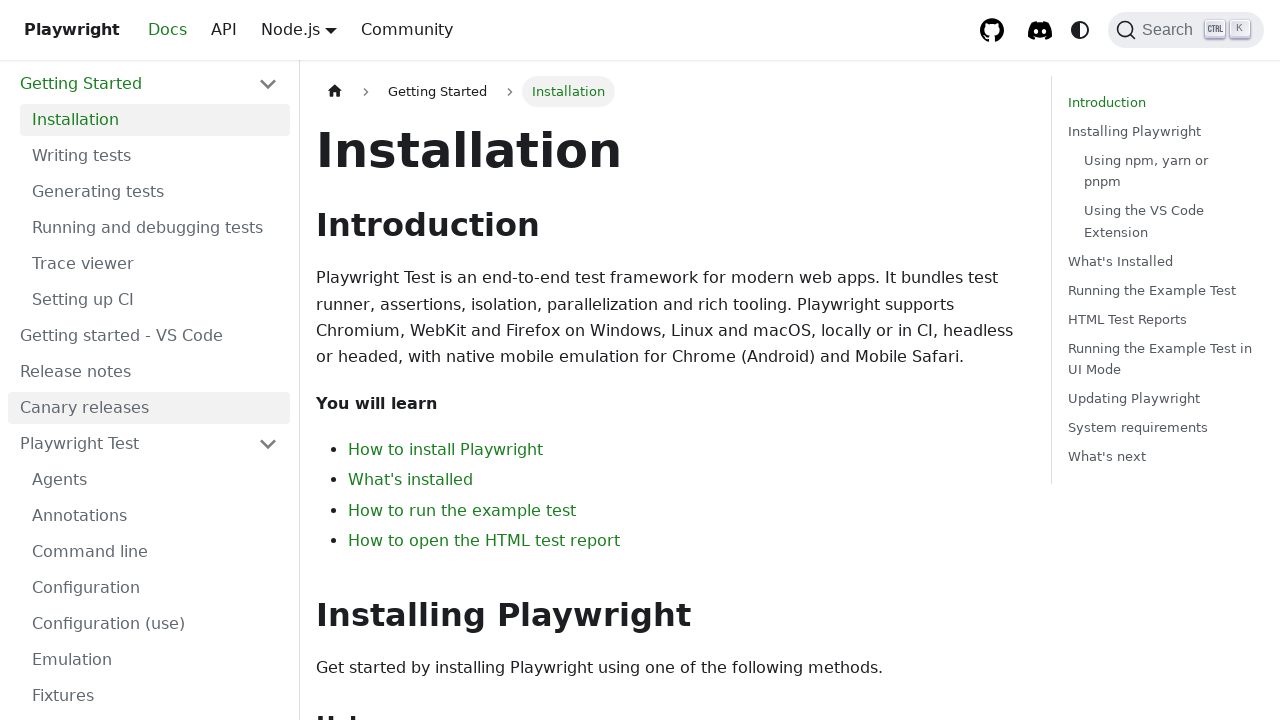

Installation heading is now visible on the page
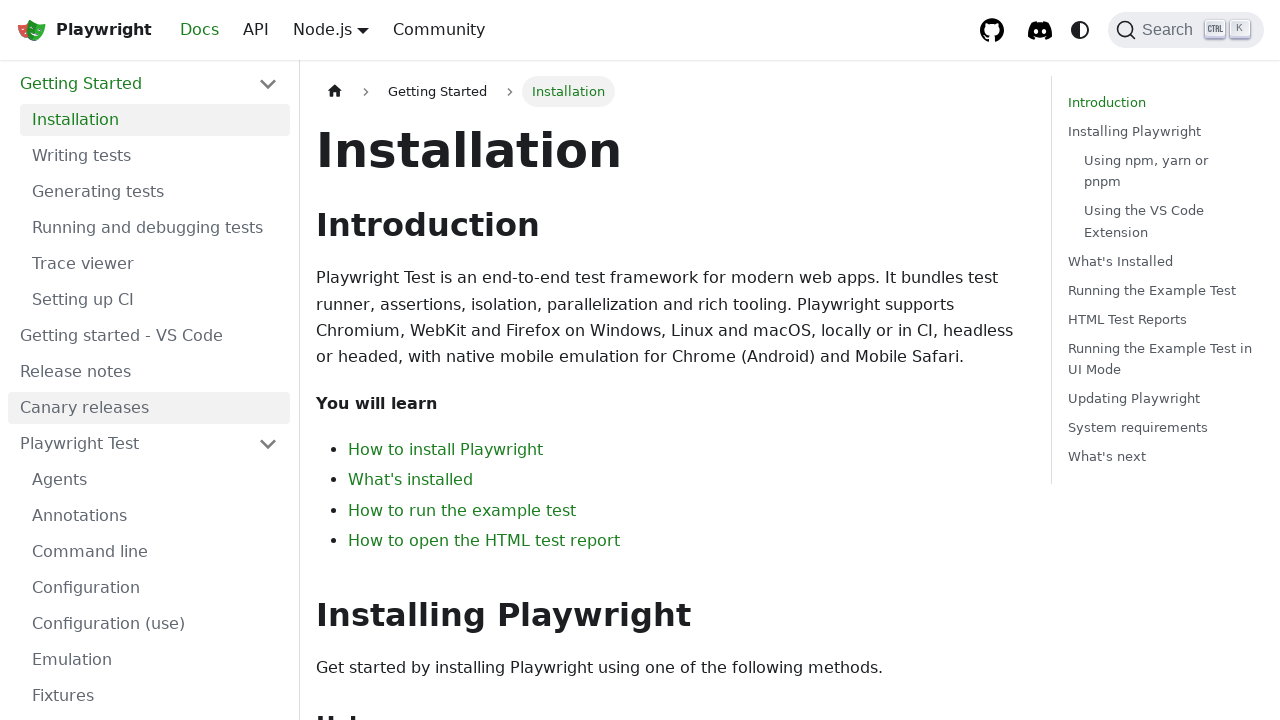

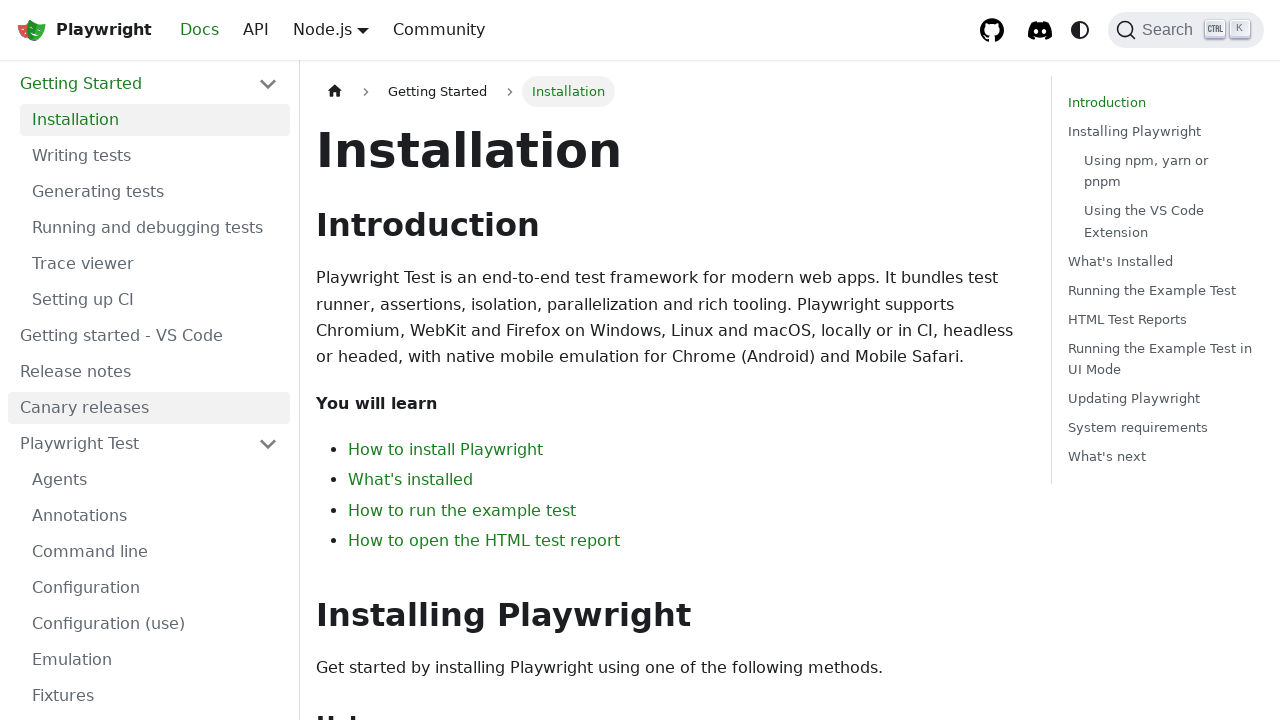